Tests negative flow by entering a single character in the first name field and submitting

Starting URL: http://testingchallenges.thetestingmap.org/index.php

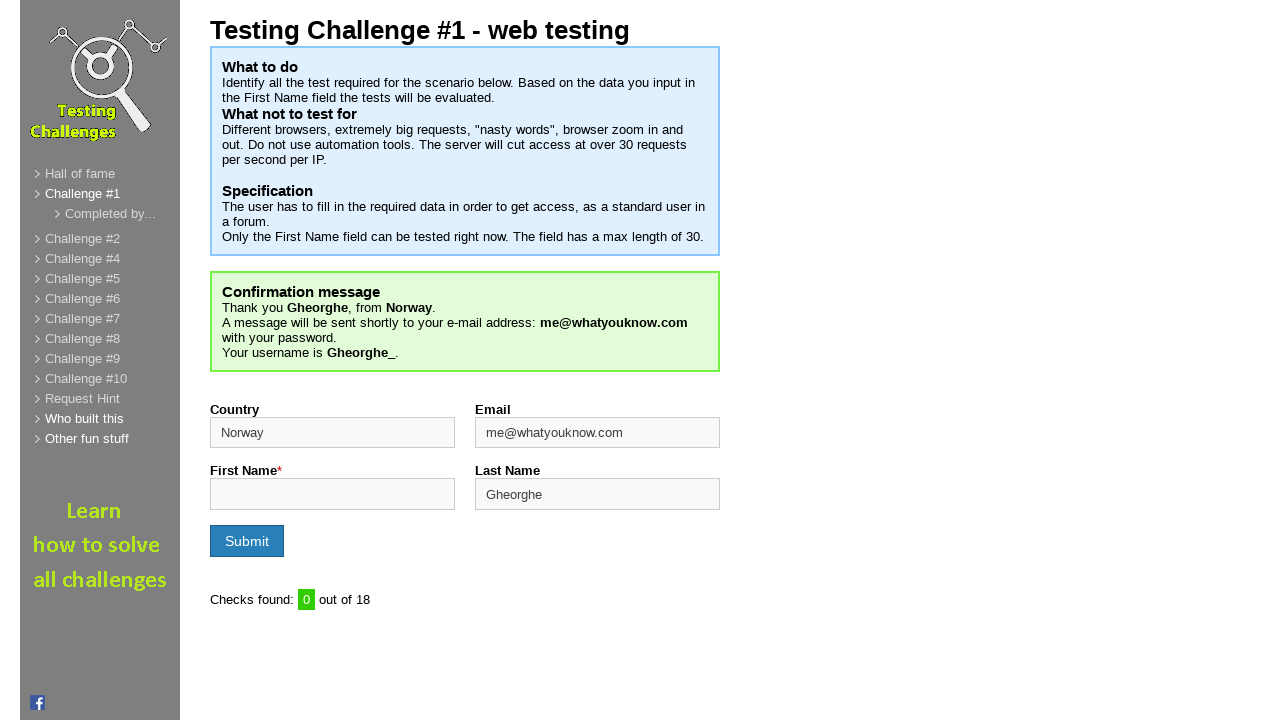

Filled first name field with single character 's' on input#firstname
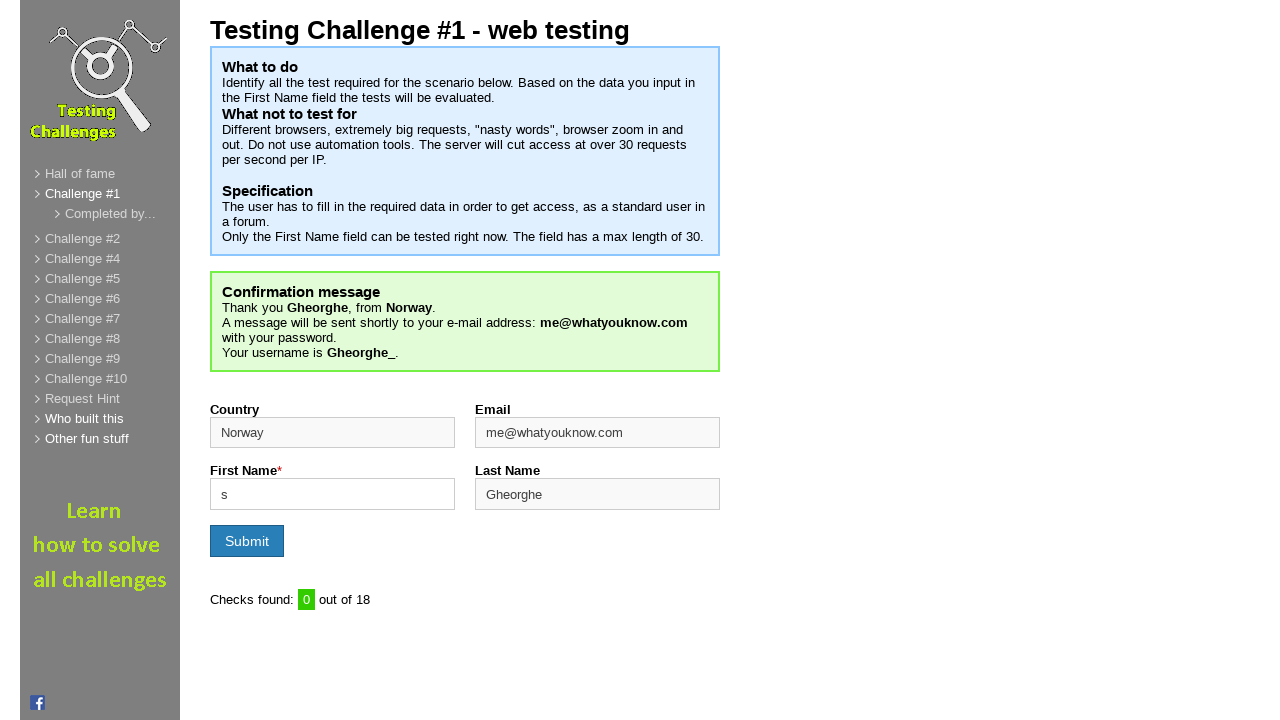

Clicked submit button to test negative flow at (247, 541) on input[type='submit']
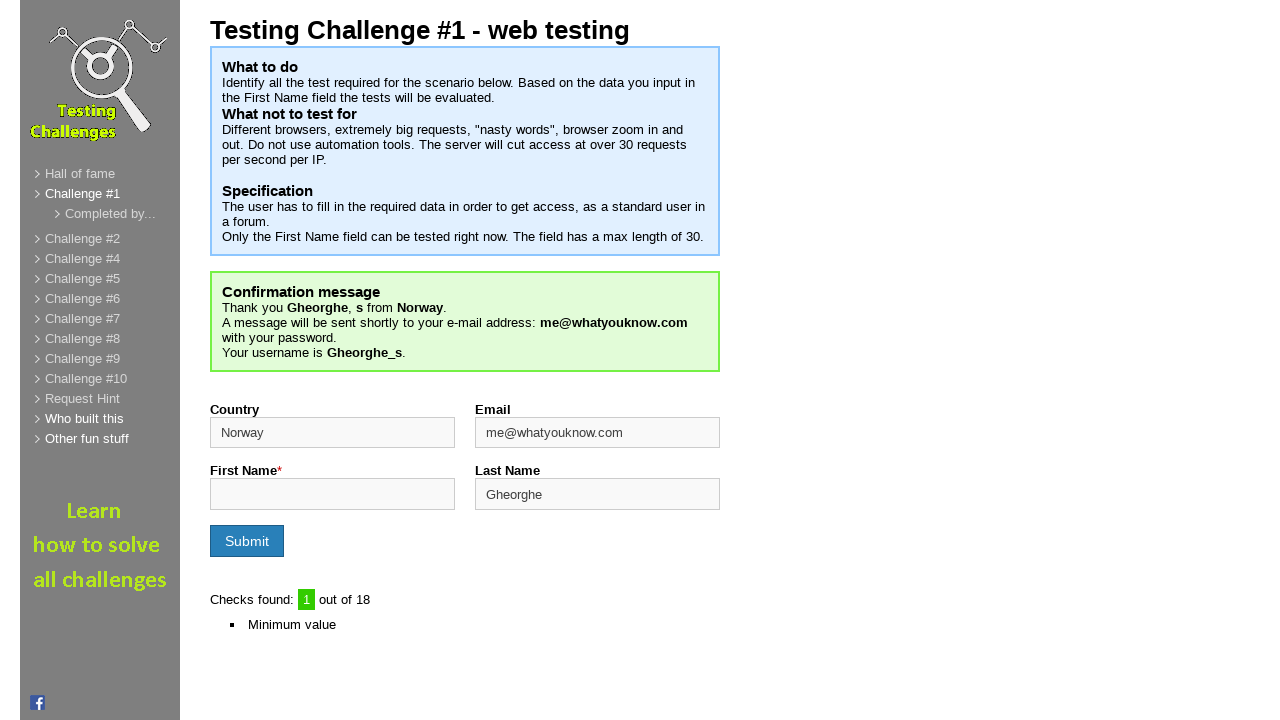

Values-tested counter appeared on page
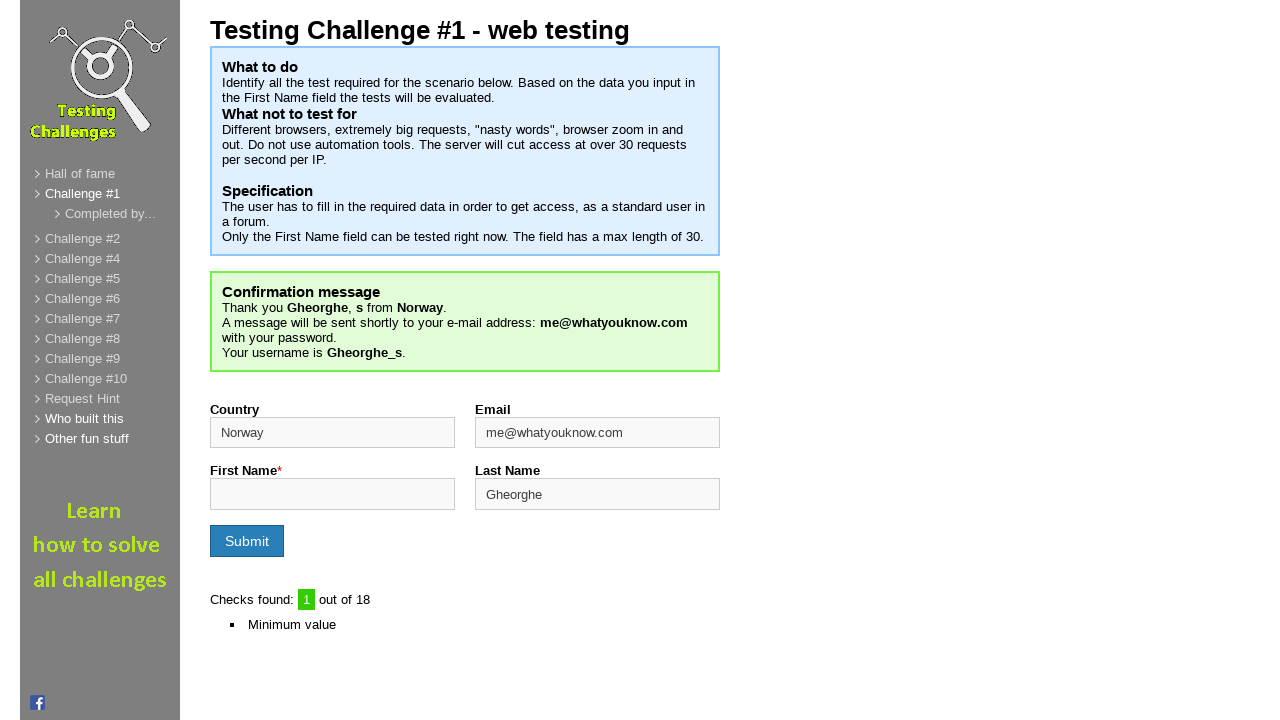

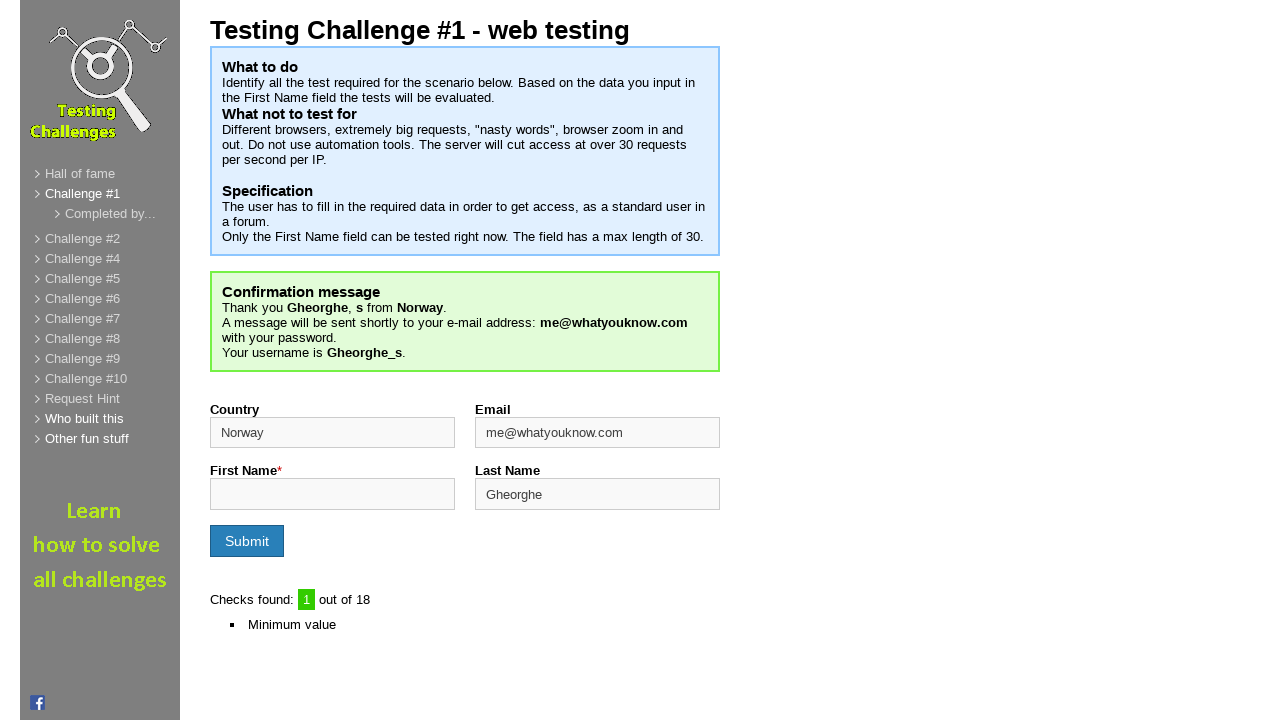